Tests tooltip functionality by hovering over a button and text field to verify that appropriate tooltip messages are displayed

Starting URL: https://demoqa.com/tool-tips/

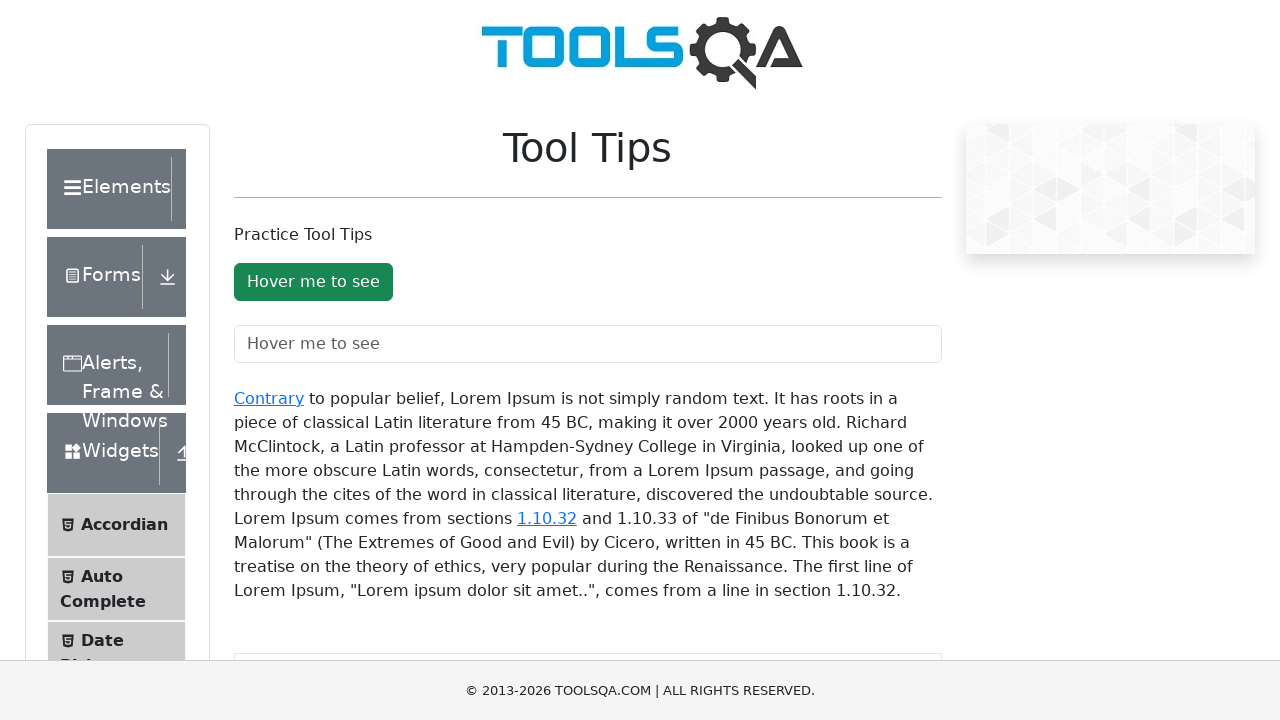

Hovered over the button to trigger tooltip at (313, 282) on #toolTipButton
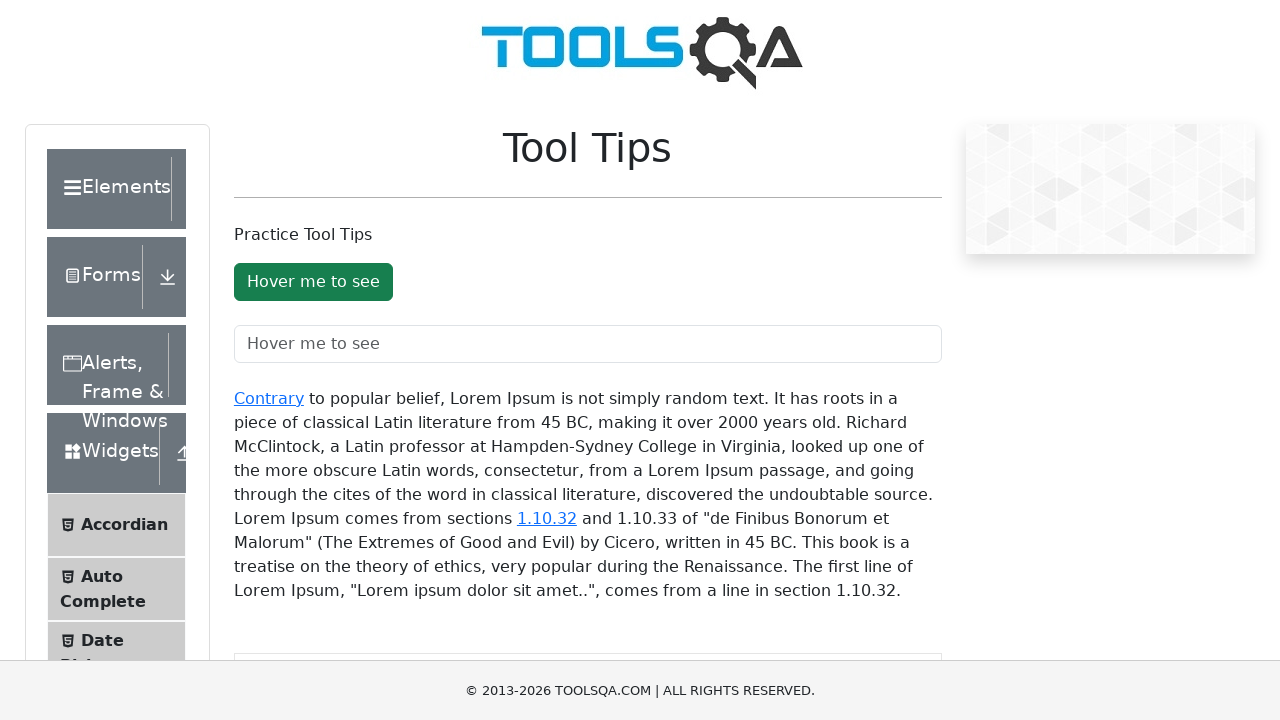

Button tooltip appeared and is visible
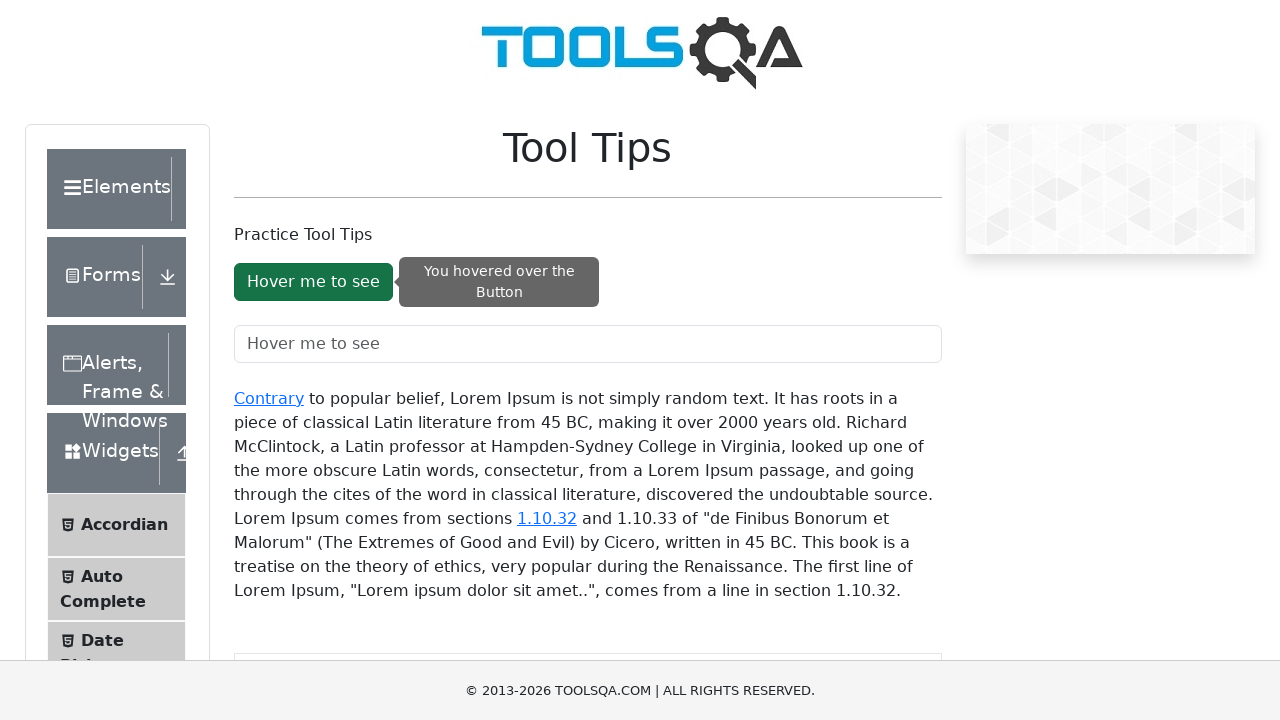

Hovered over the text field to trigger tooltip at (588, 344) on #toolTipTextField
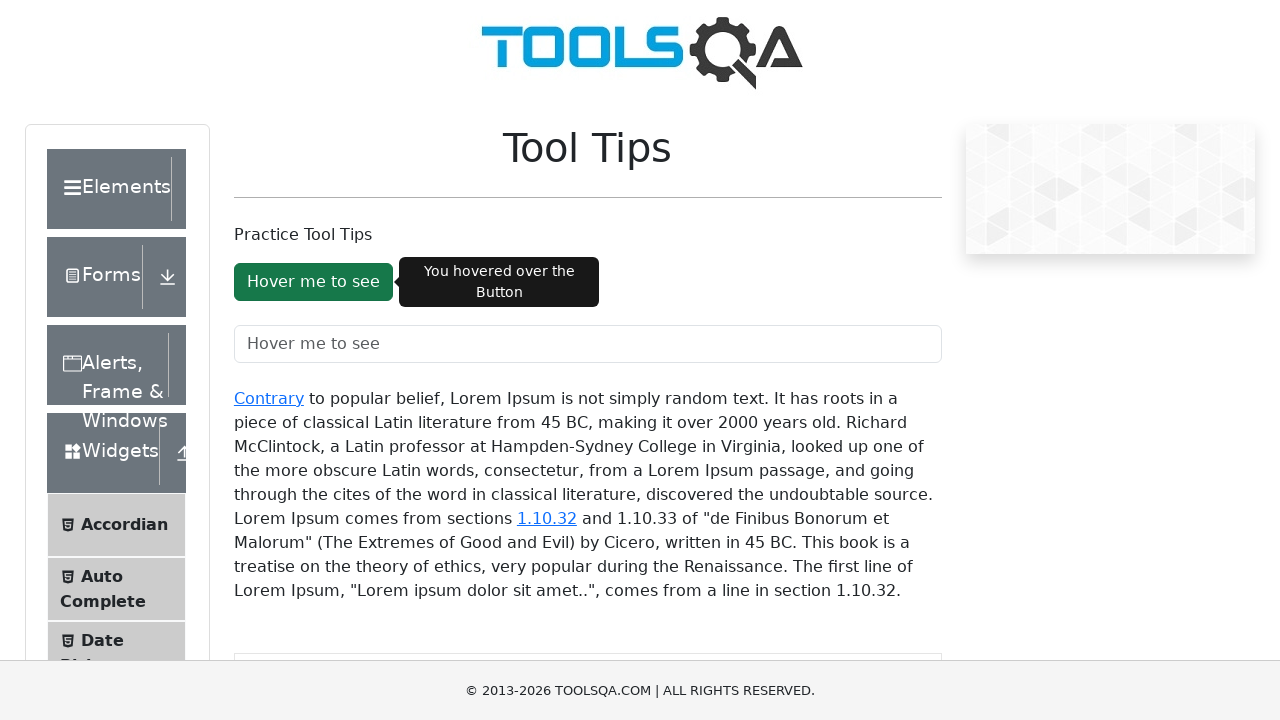

Text field tooltip appeared and is visible
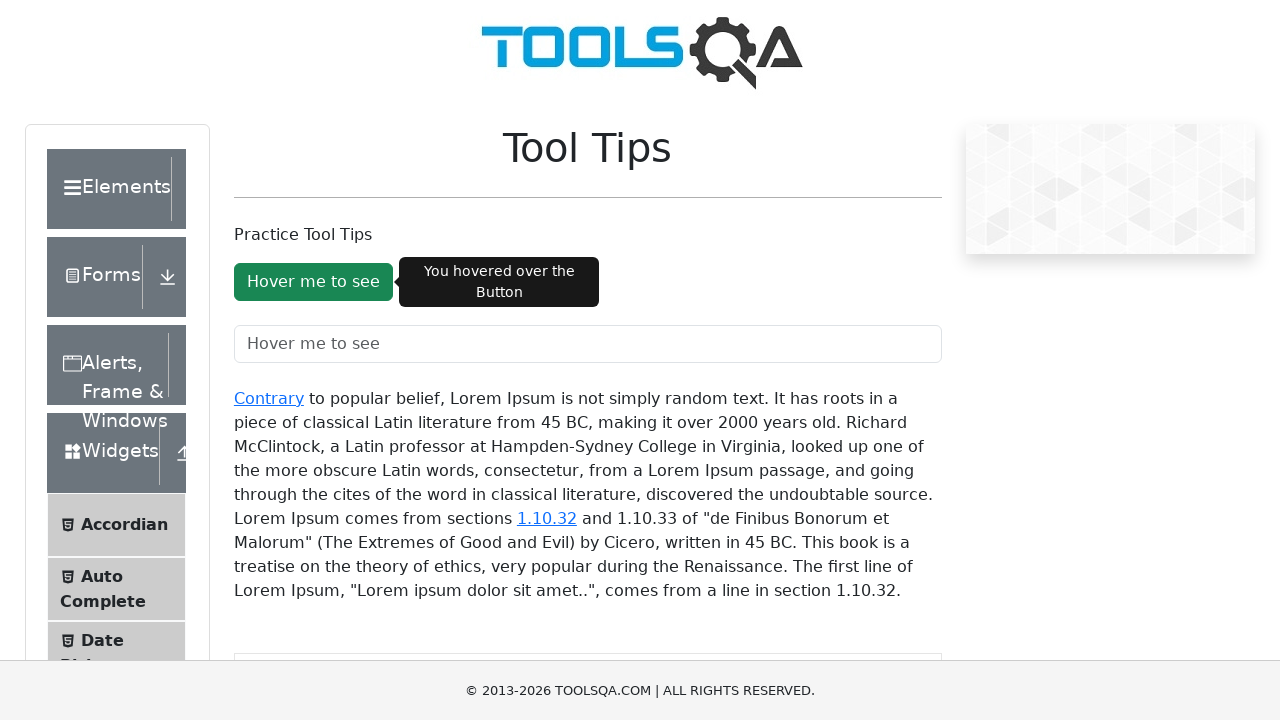

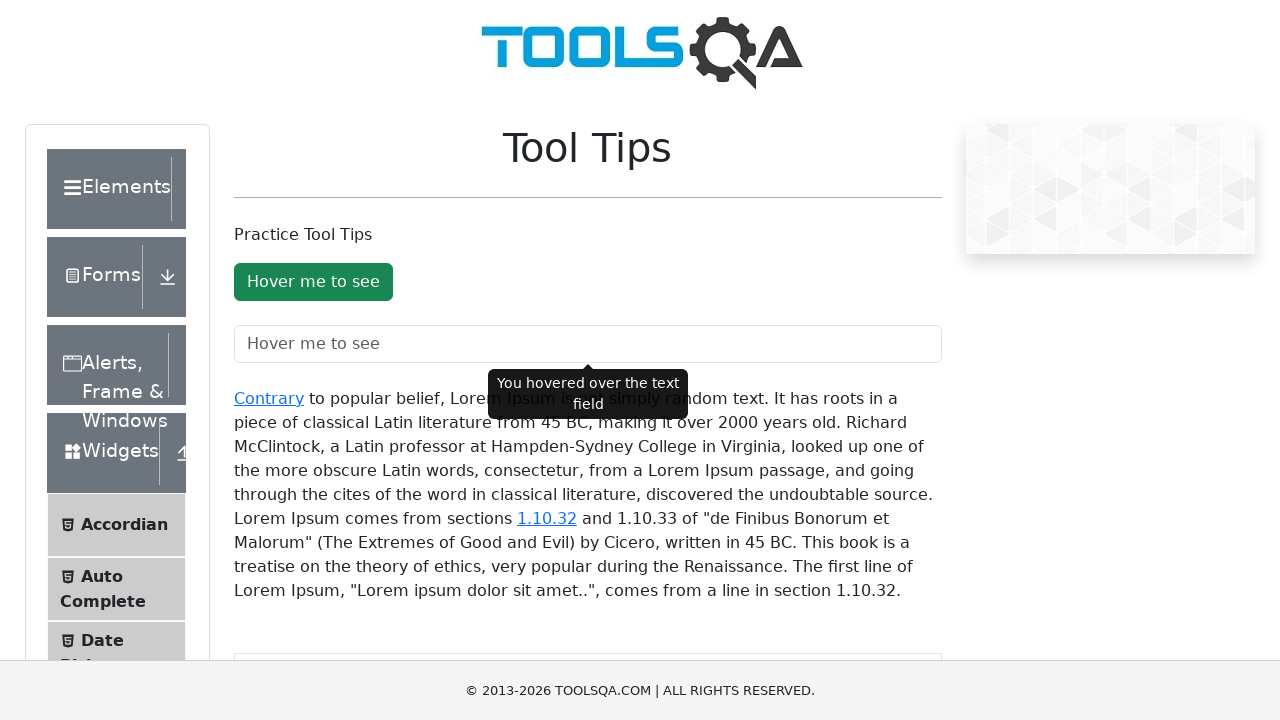